Tests the Ajio website's search and filter functionality for bags, including searching for "bags", applying gender and category filters, and verifying that products are displayed

Starting URL: https://www.ajio.com/

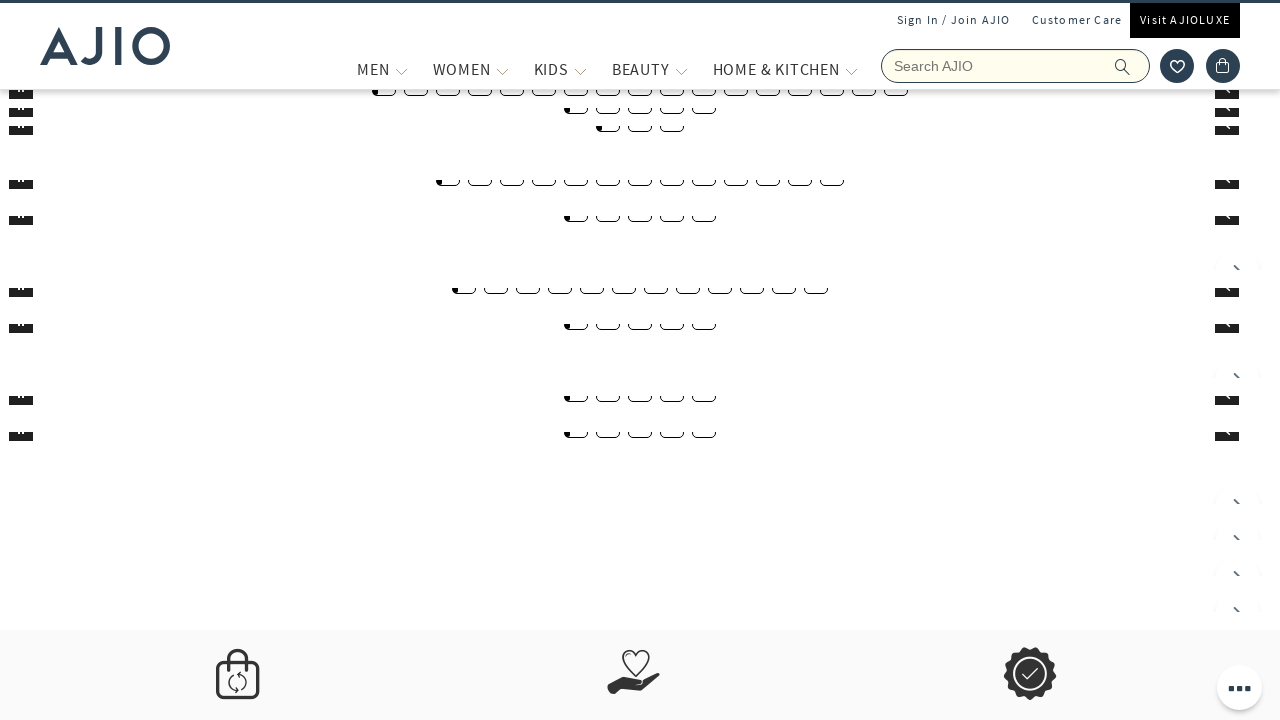

Filled search field with 'bags' on input[name='searchVal']
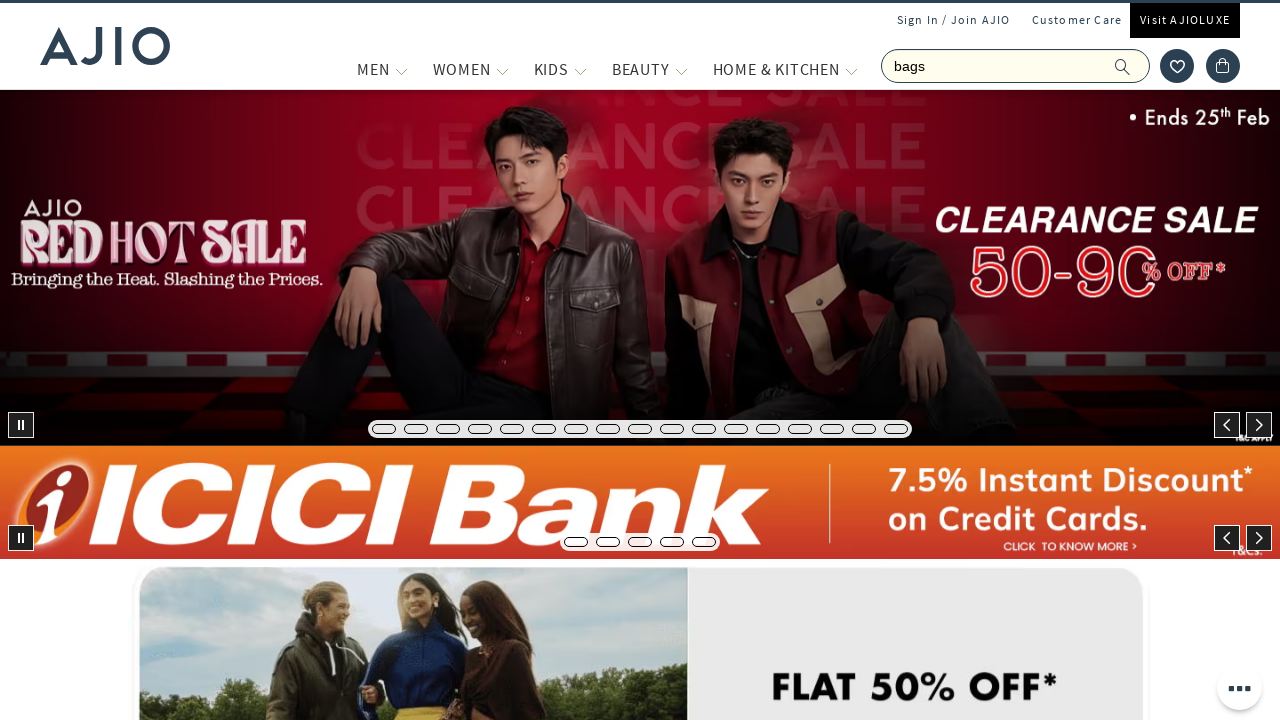

Pressed Enter to submit search for bags on input[name='searchVal']
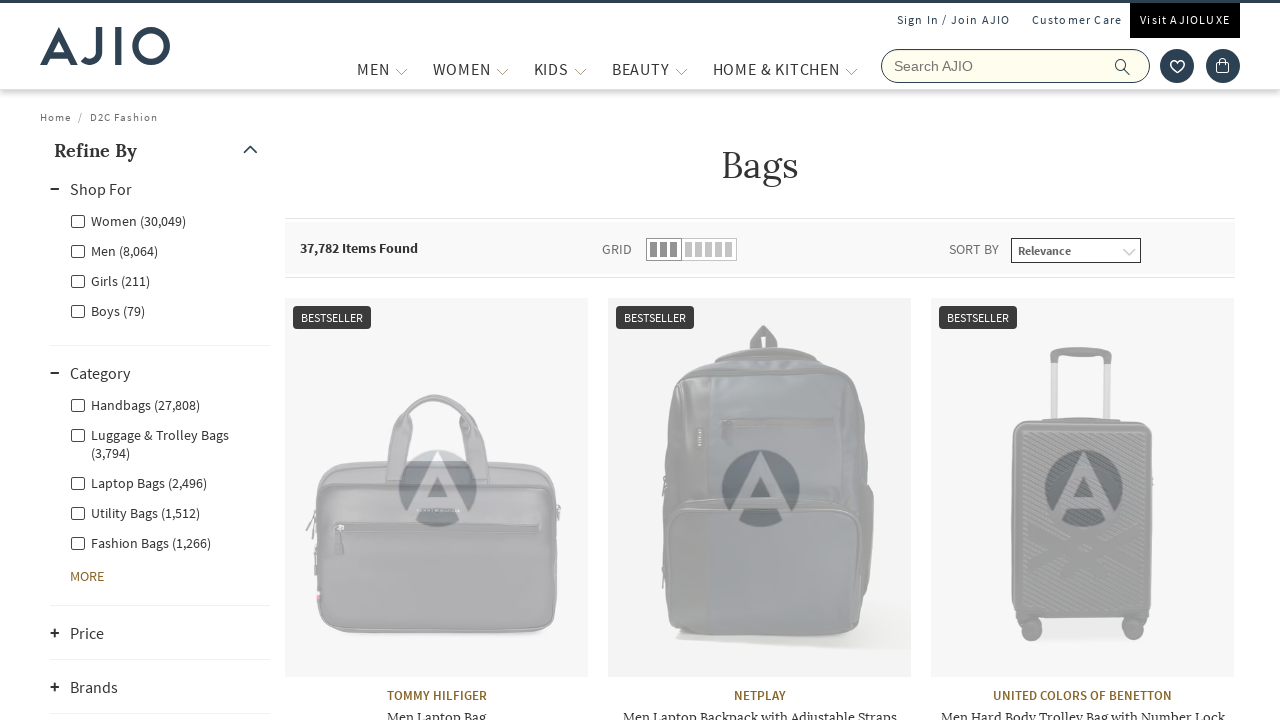

Waited for search results to load
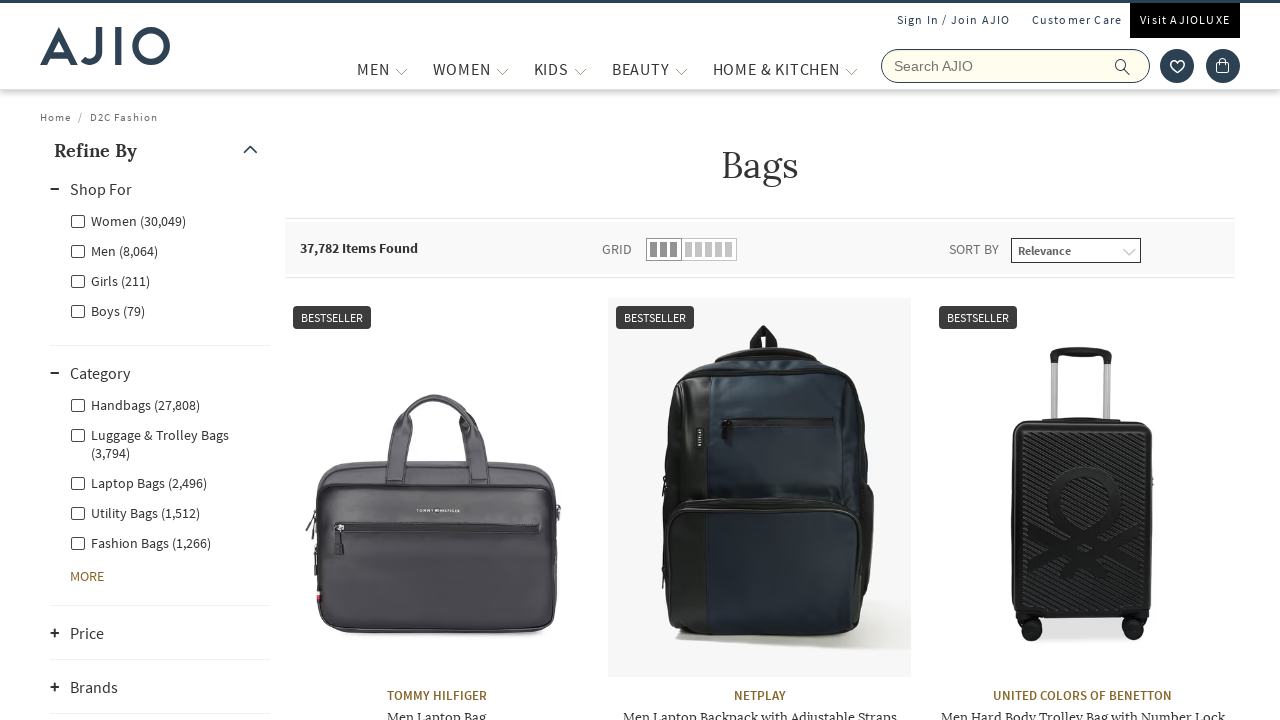

Clicked on Men gender filter at (114, 250) on xpath=//input[@id='Men']/following-sibling::label
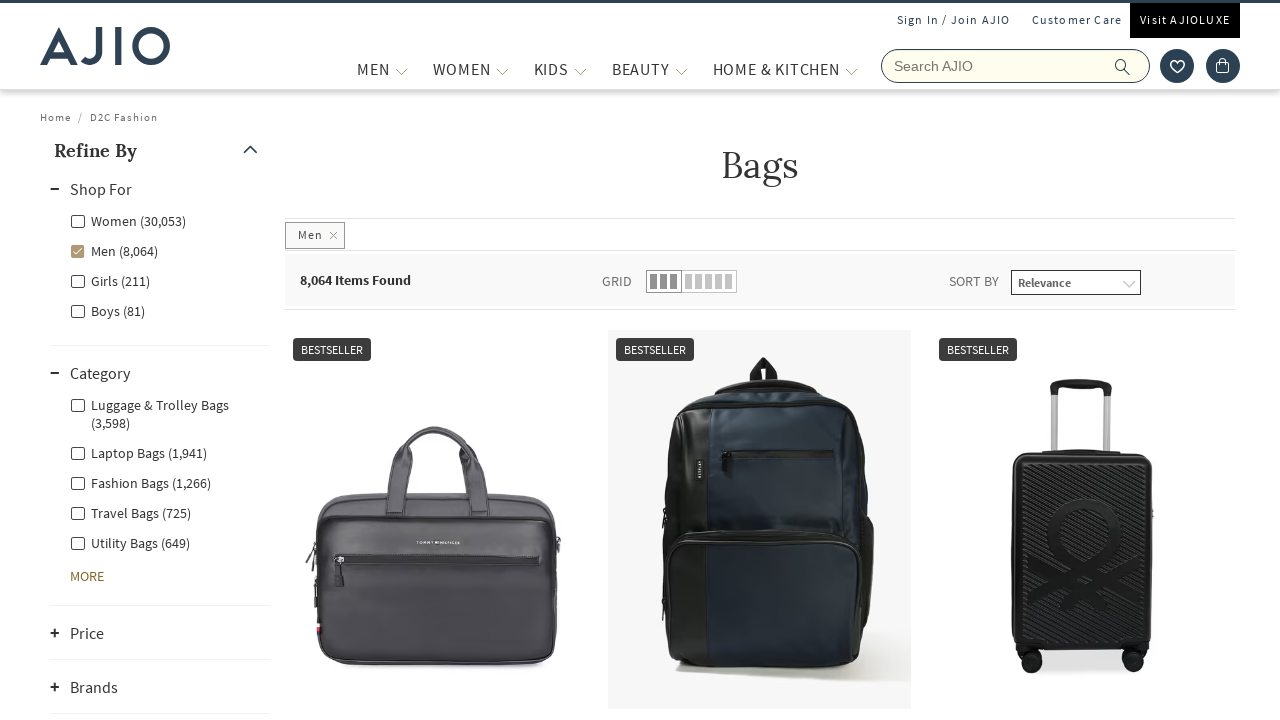

Waited for Men filter to apply
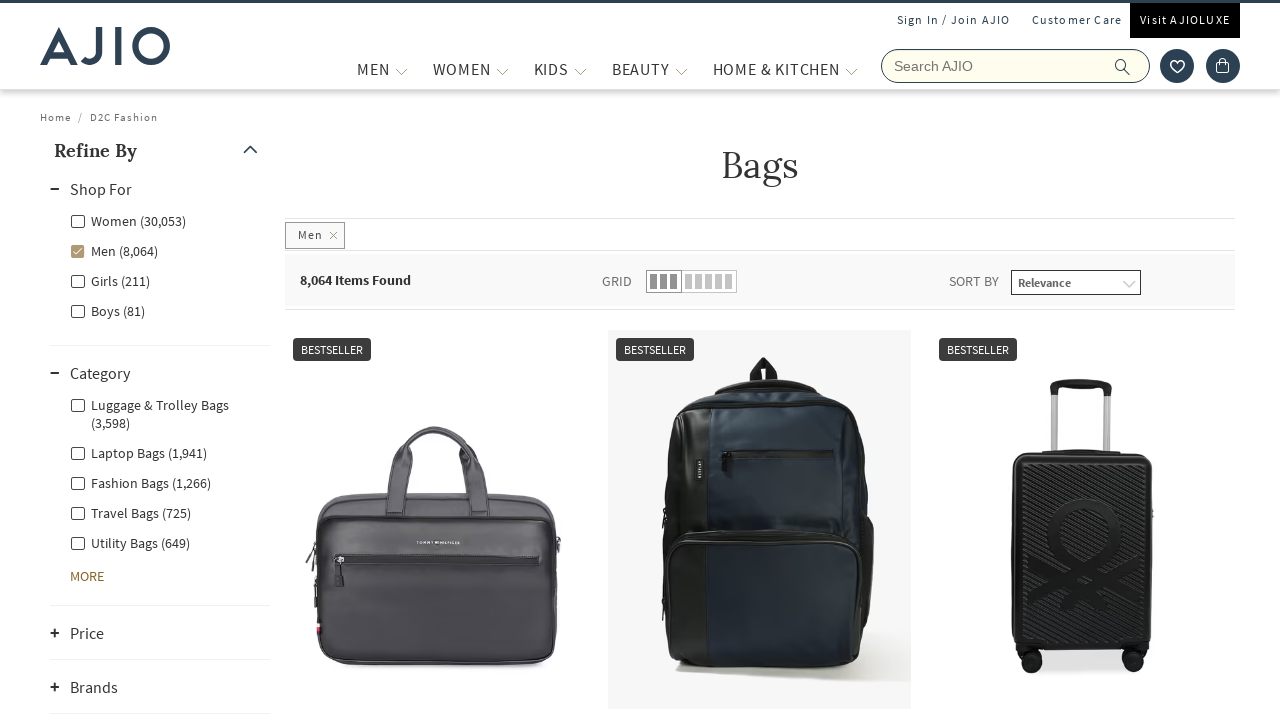

Clicked on 3rd category filter option at (140, 482) on (//input[@name='l1l3nestedcategory']/following-sibling::label)[3]
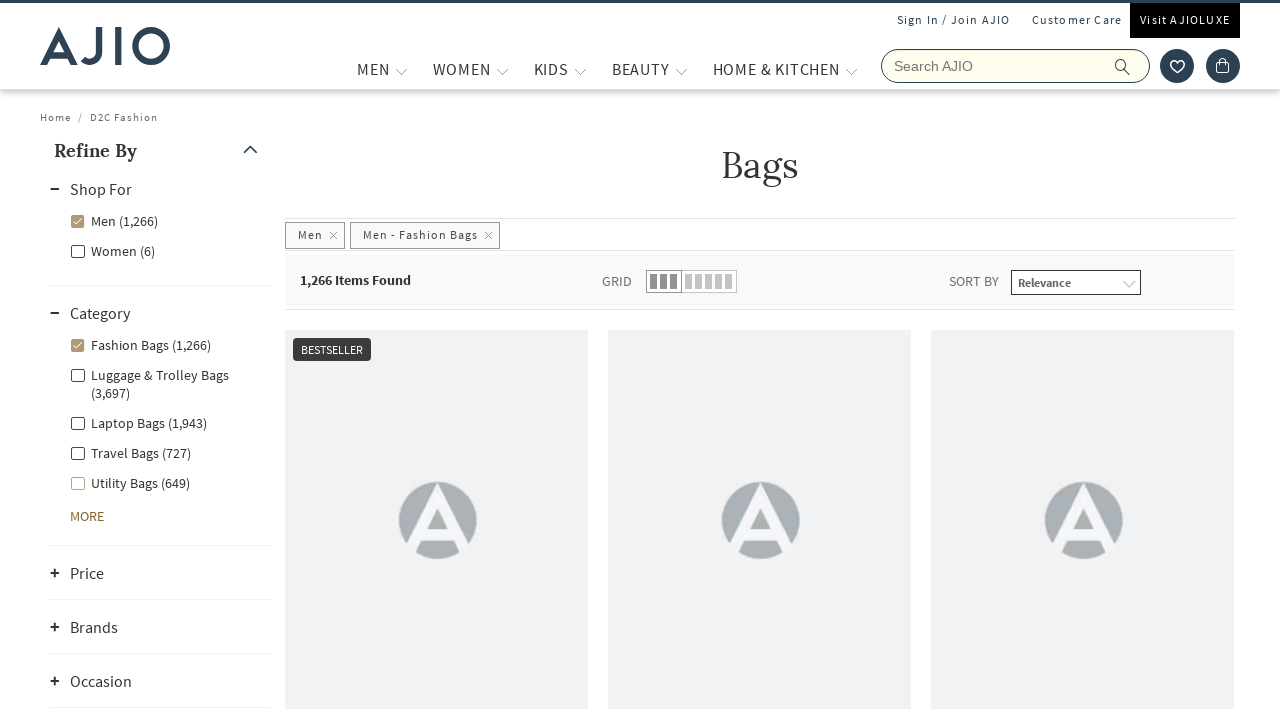

Waited for category filter to apply
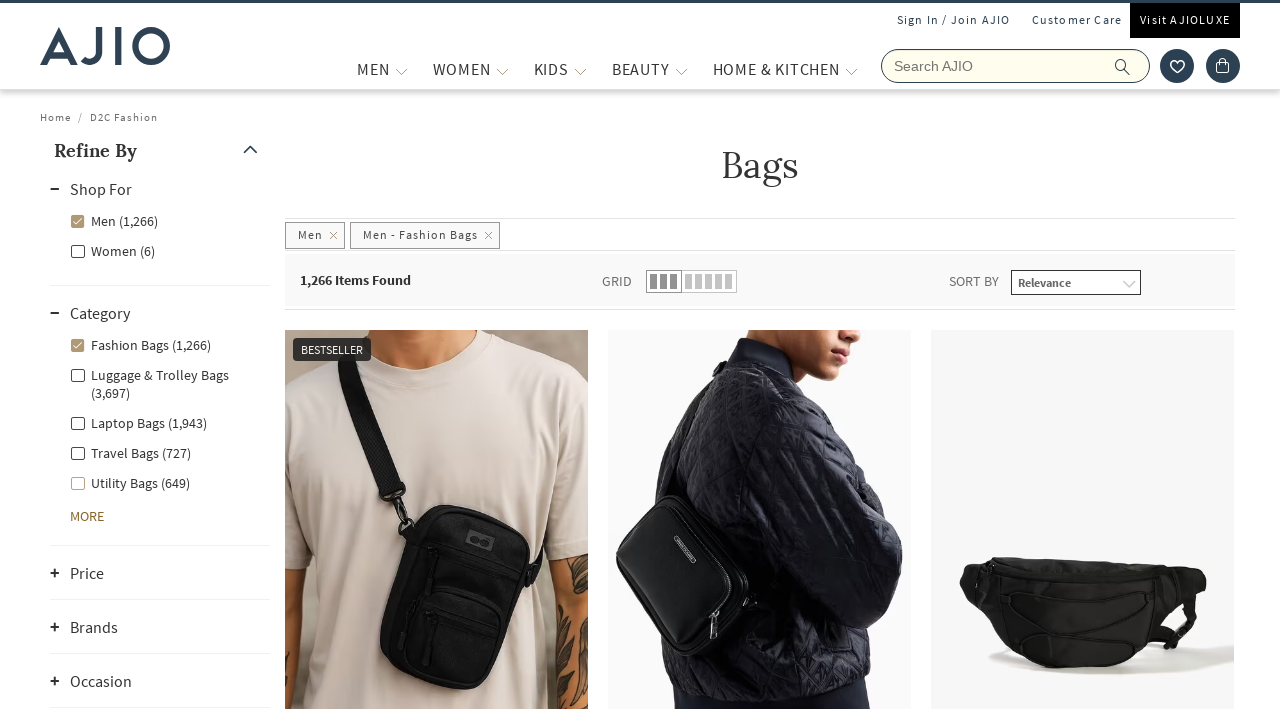

Filtered results loaded successfully
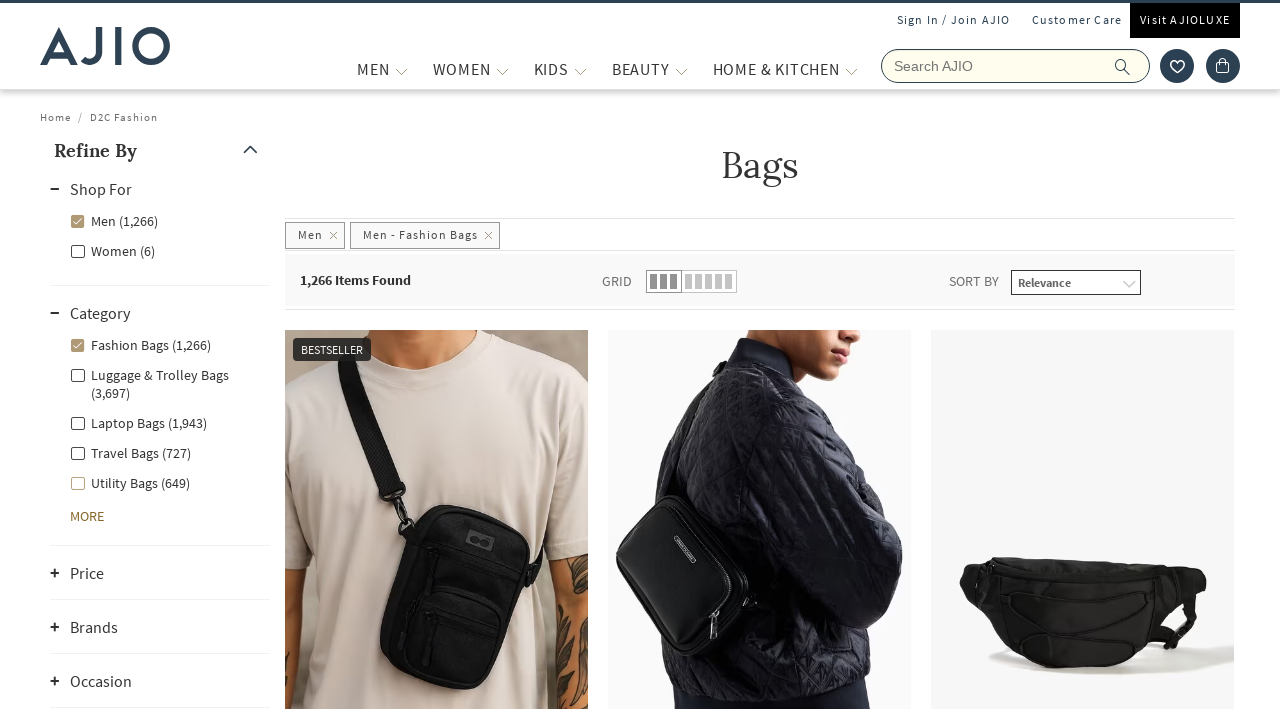

Verified that product brands are displayed
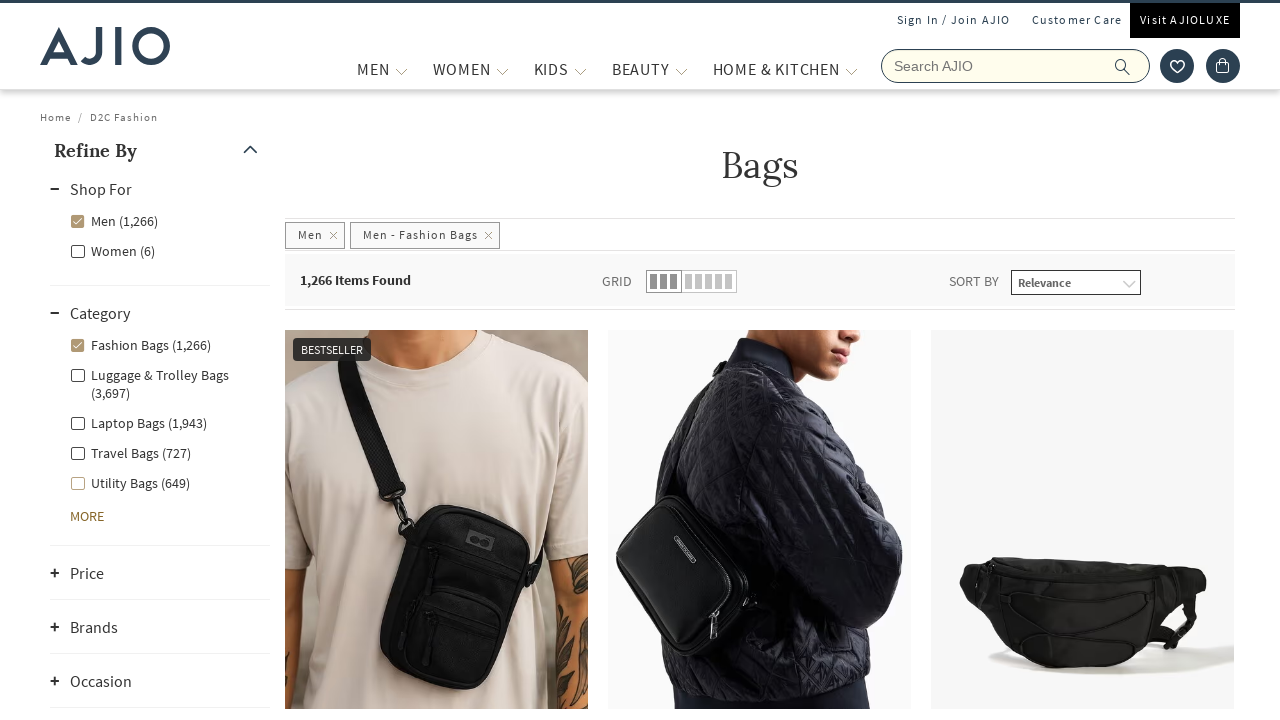

Verified that bag product names are displayed
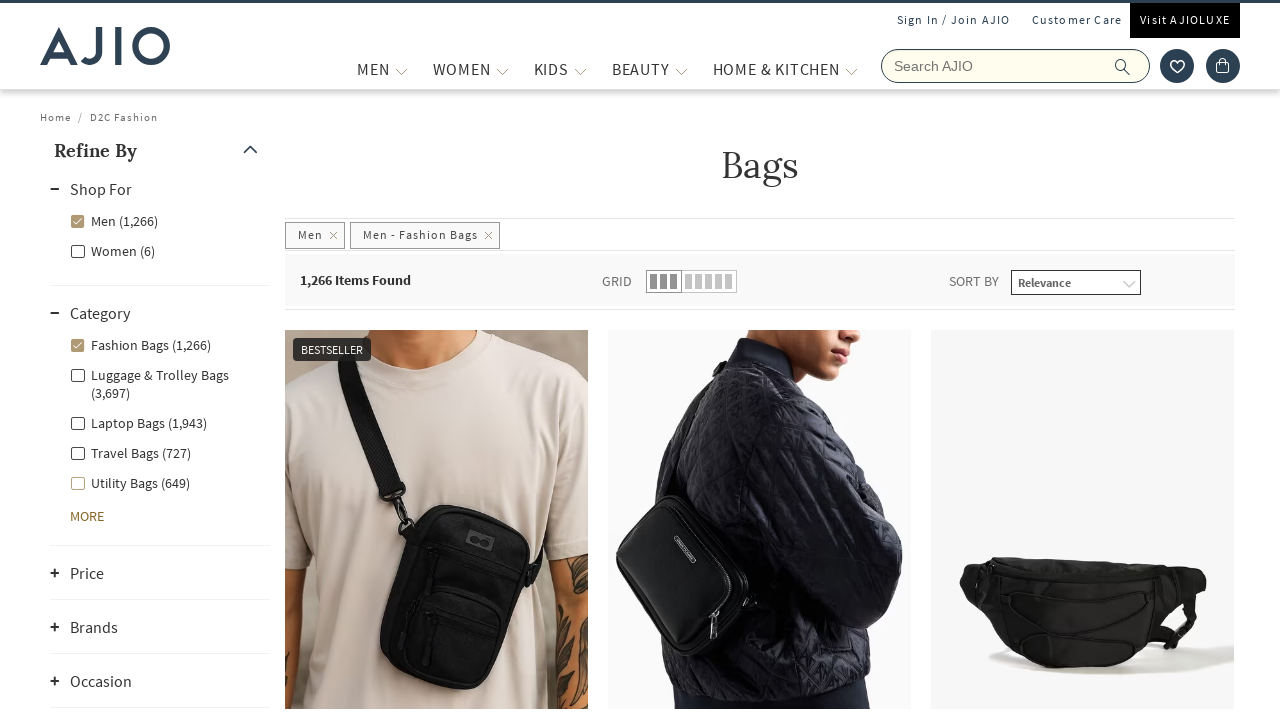

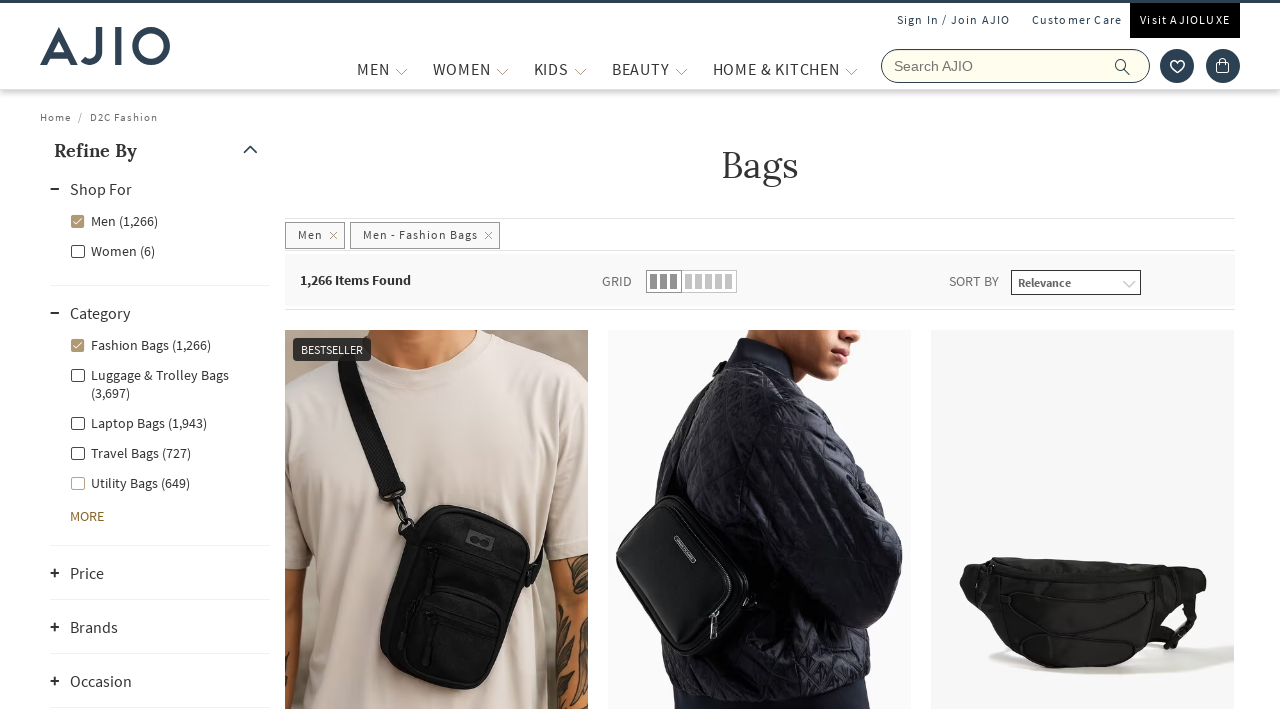